Tests accepting a JavaScript alert by clicking a button, accepting the alert dialog, and verifying the result message shows success.

Starting URL: https://testcenter.techproeducation.com/index.php?page=javascript-alerts

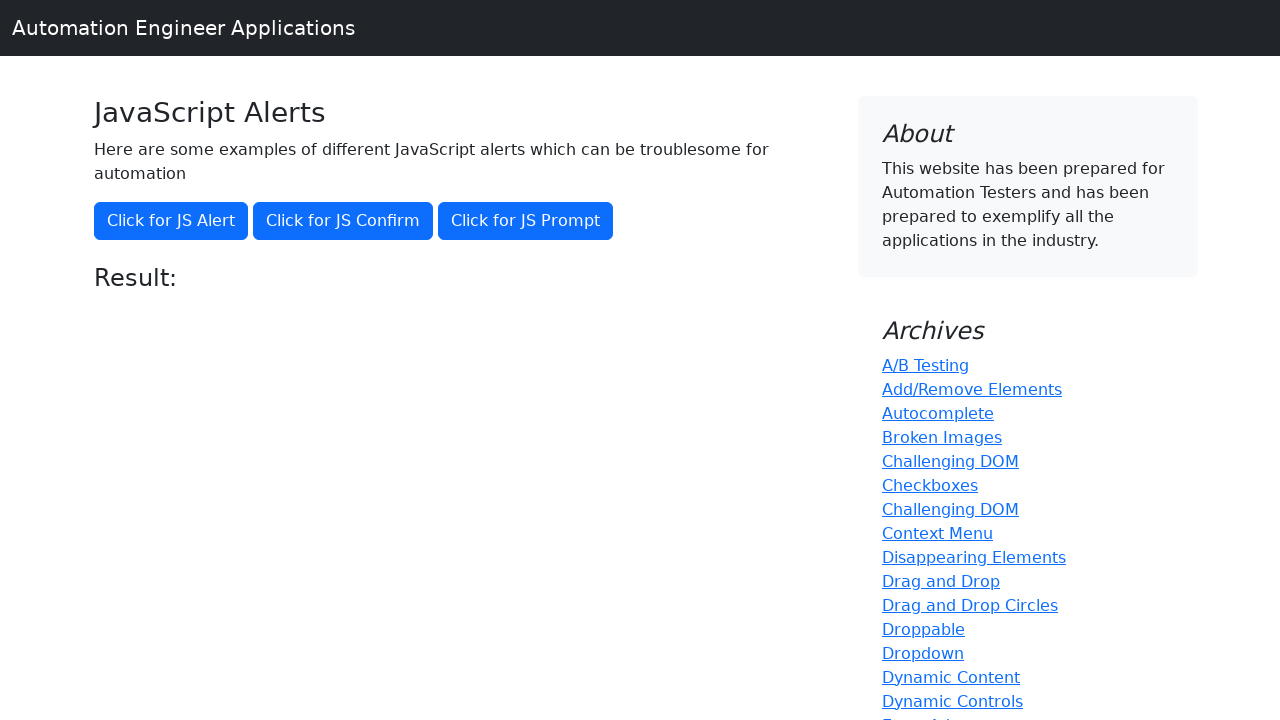

Clicked button to trigger JavaScript alert at (171, 221) on xpath=//*[text()='Click for JS Alert']
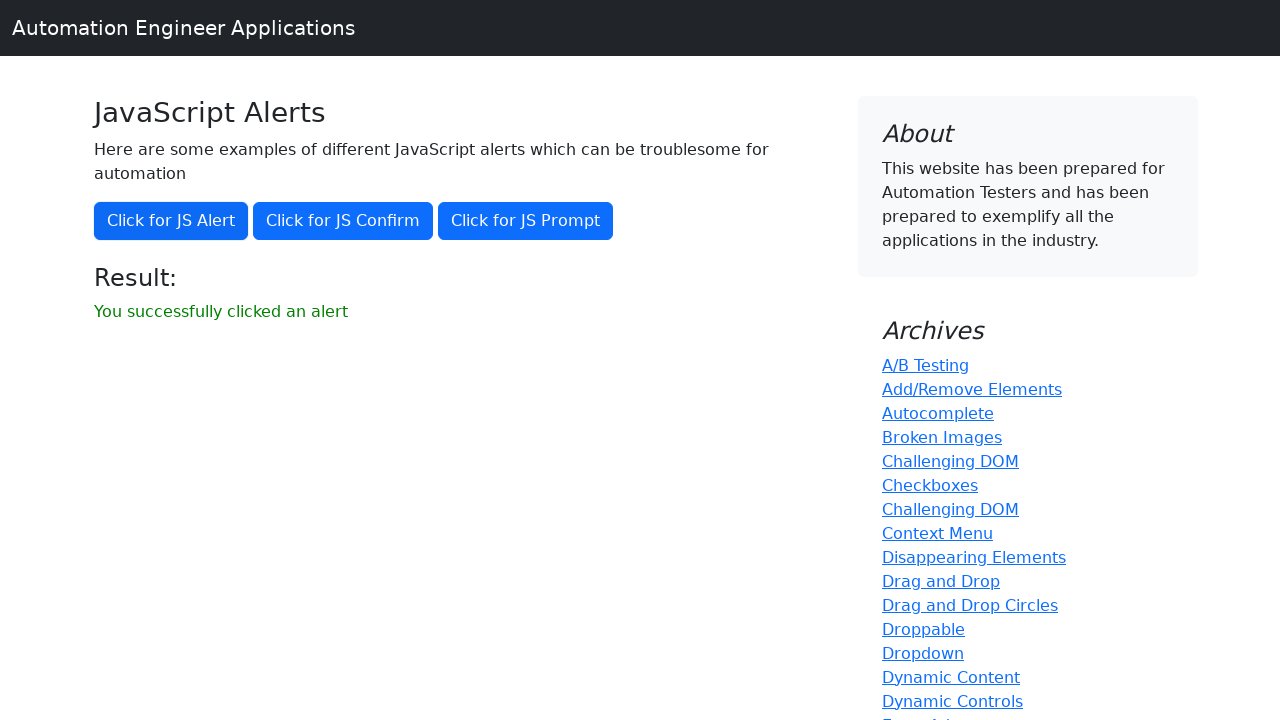

Set up dialog handler to accept alerts
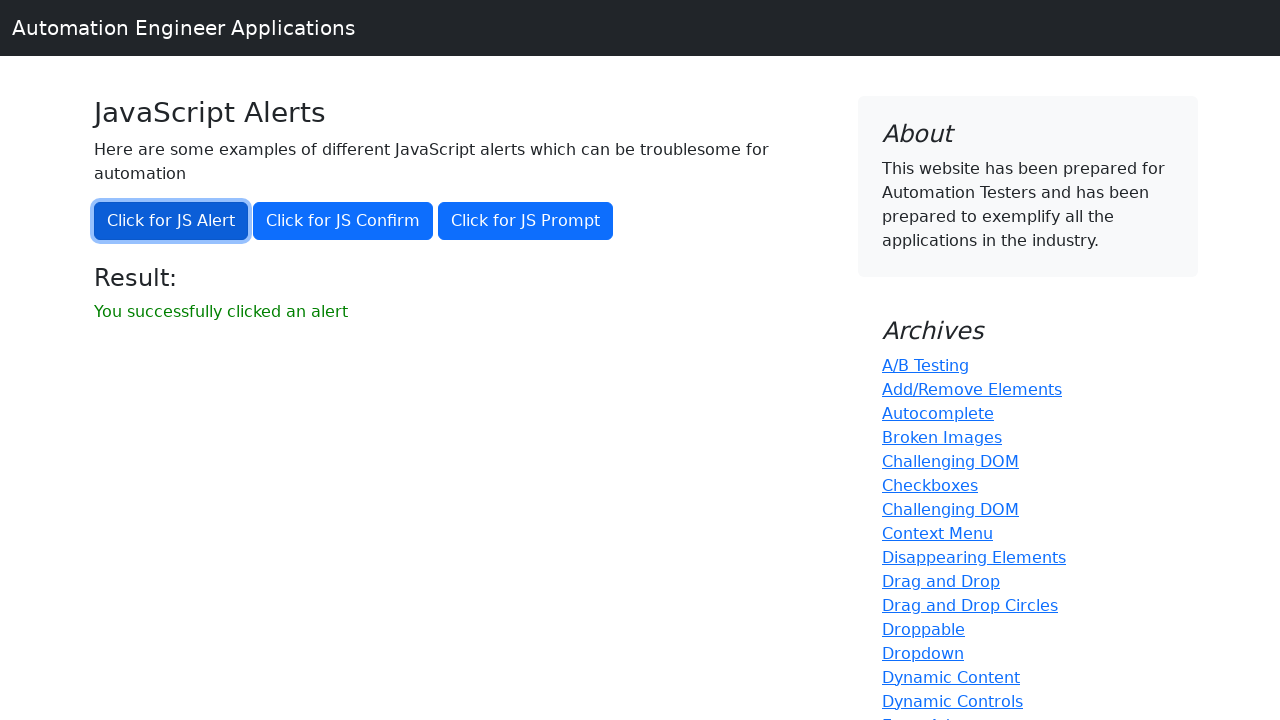

Clicked button again to trigger alert and accept it at (171, 221) on xpath=//*[text()='Click for JS Alert']
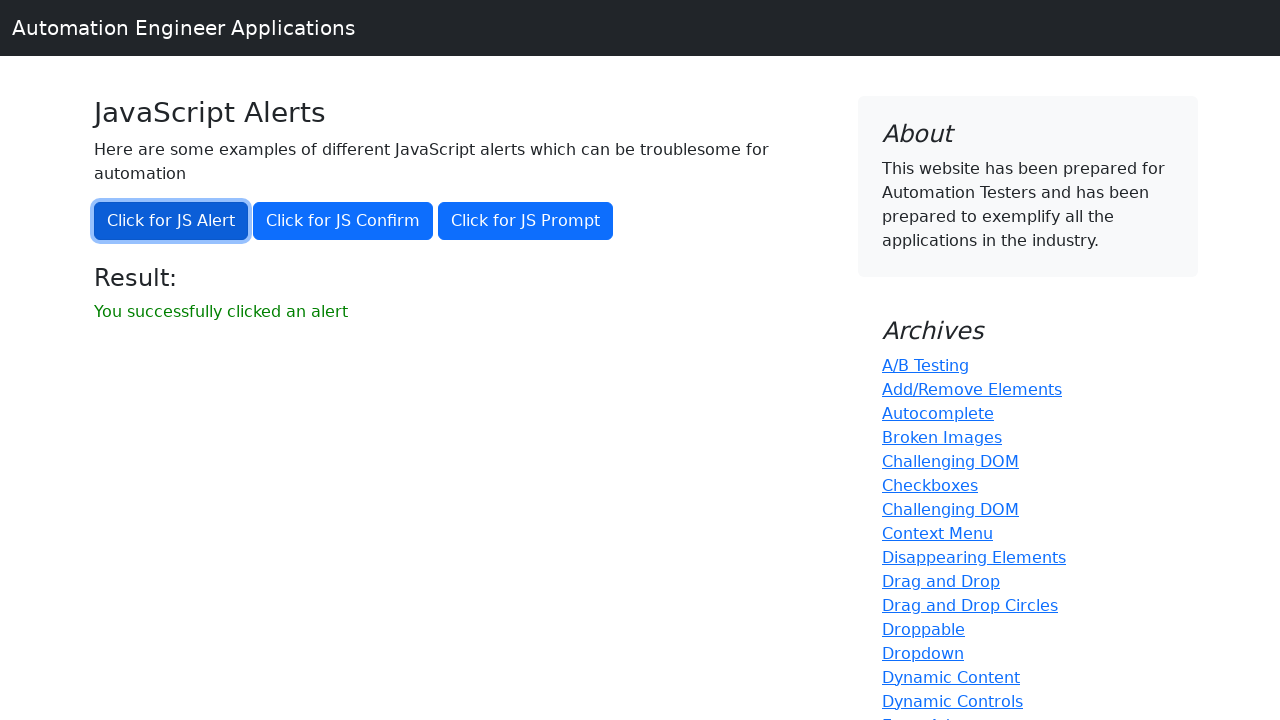

Result message element appeared on page
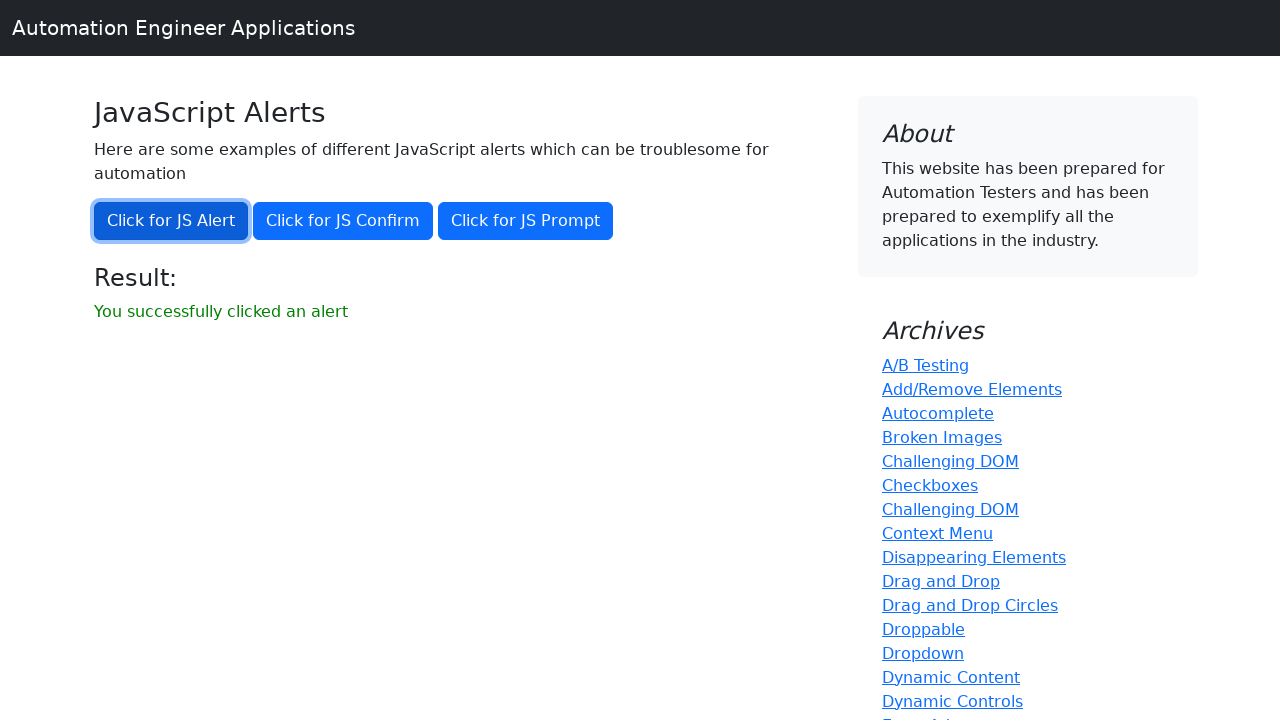

Retrieved result message text: 'You successfully clicked an alert'
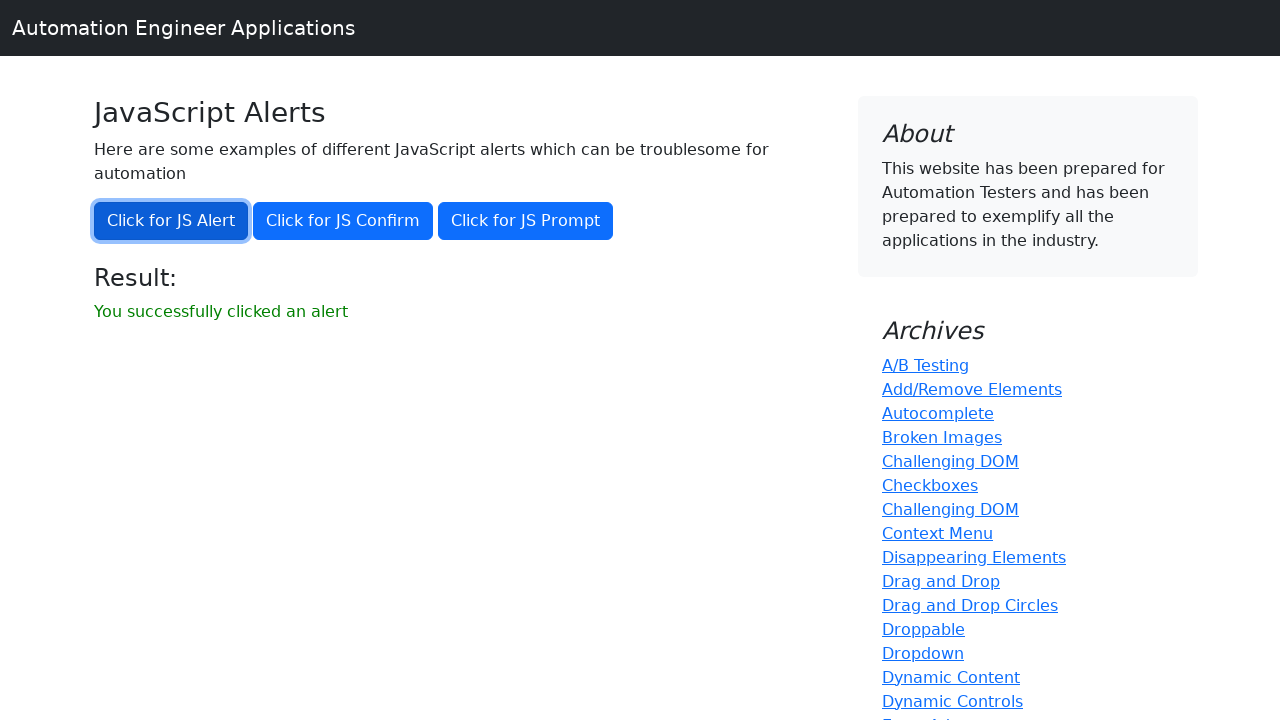

Verified result message shows success
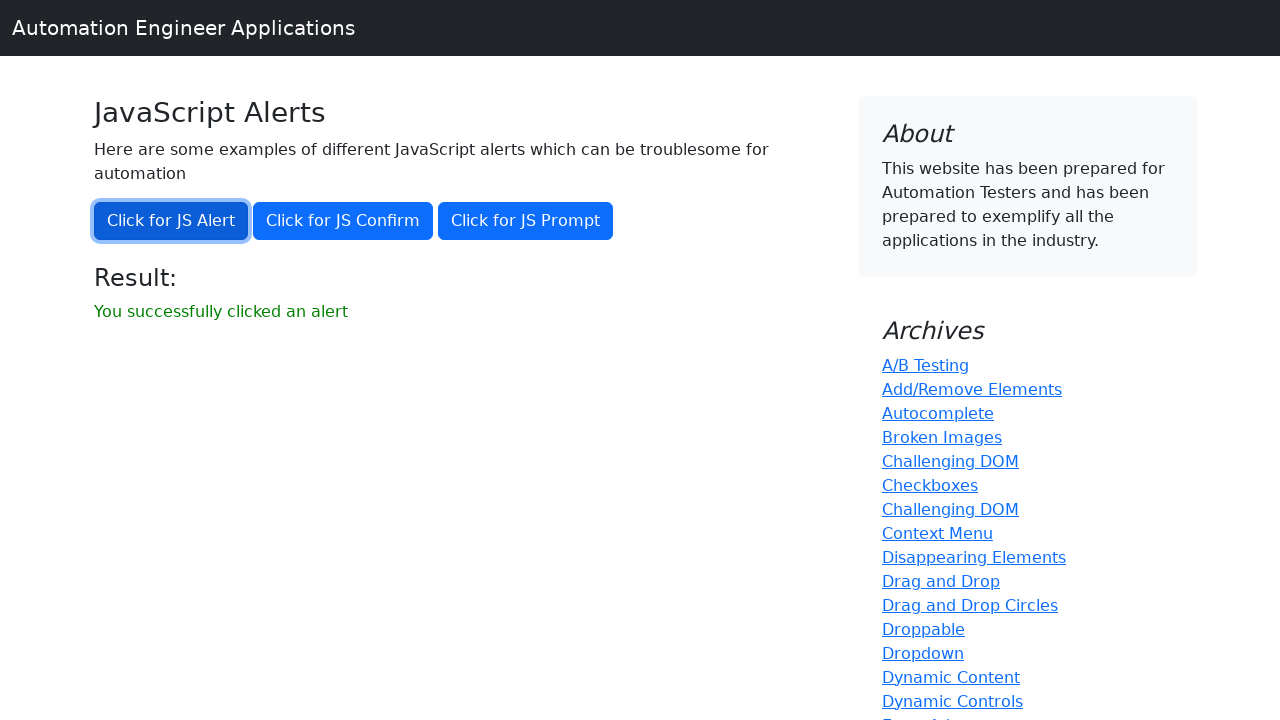

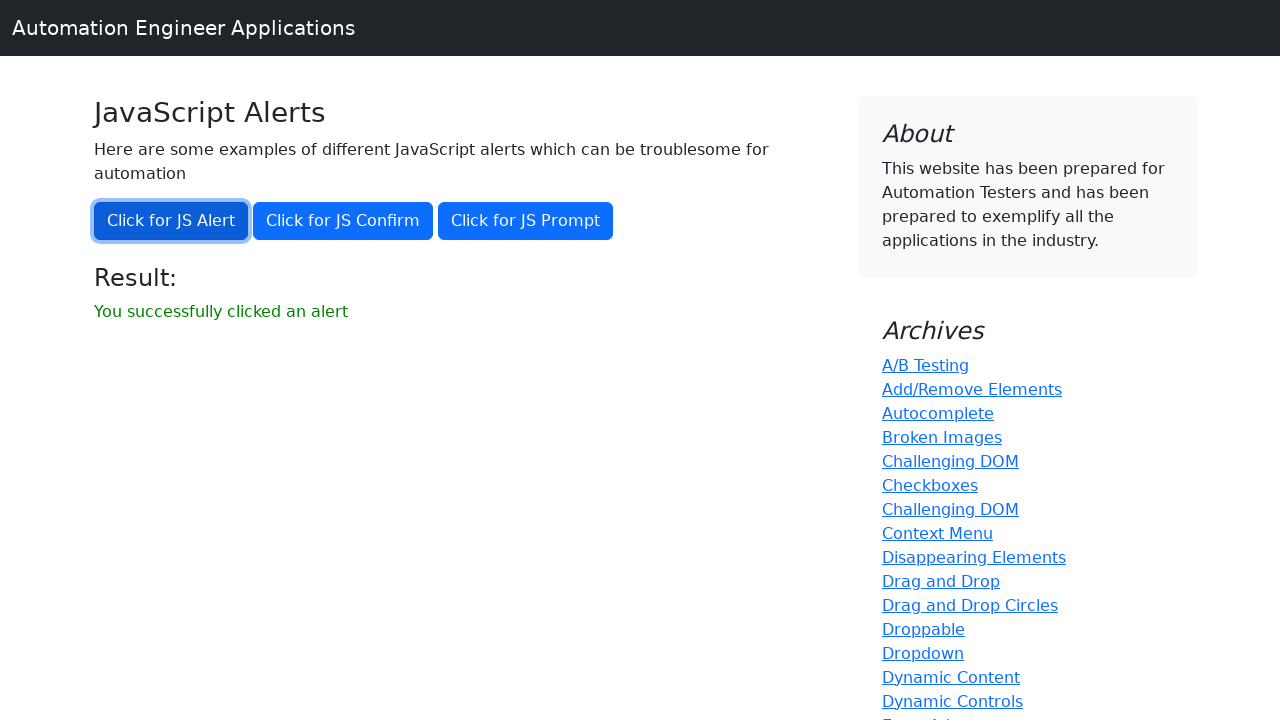